Navigates to anhtester.com and clicks on the "Website Testing" section heading to test basic navigation functionality.

Starting URL: https://anhtester.com

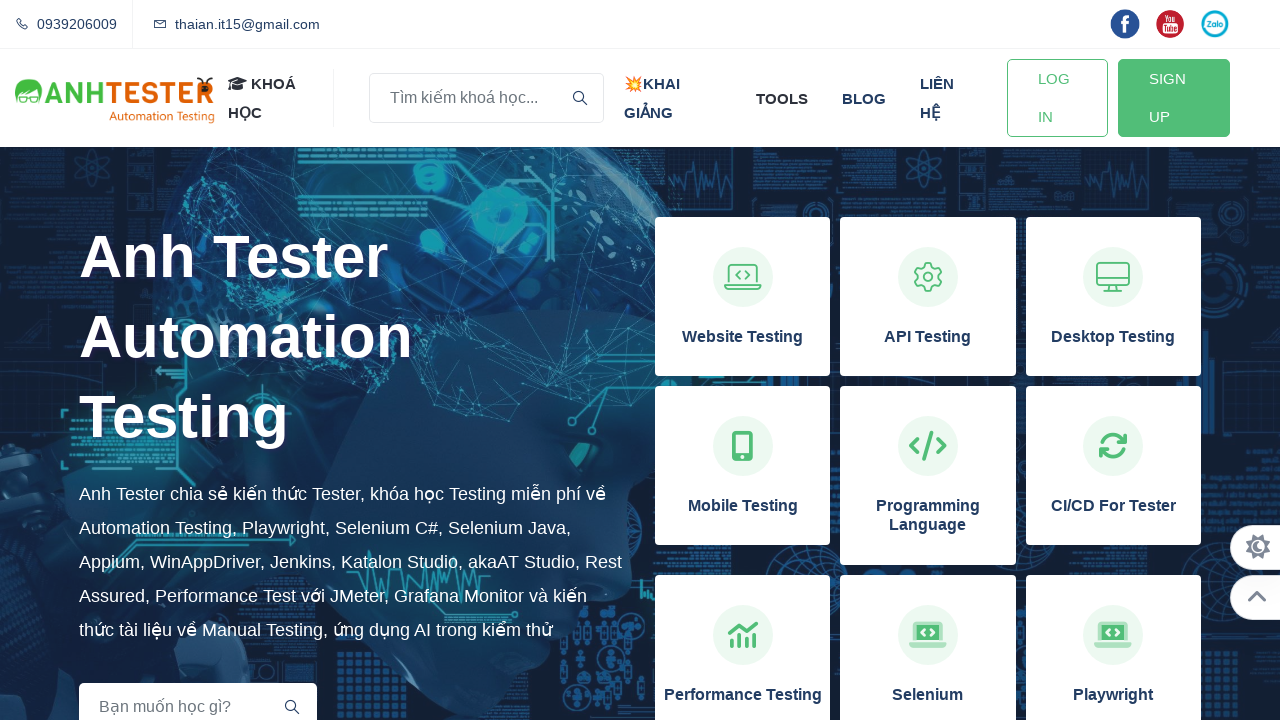

Clicked on 'Website Testing' section heading at (743, 337) on xpath=//h3[normalize-space()='Website Testing']
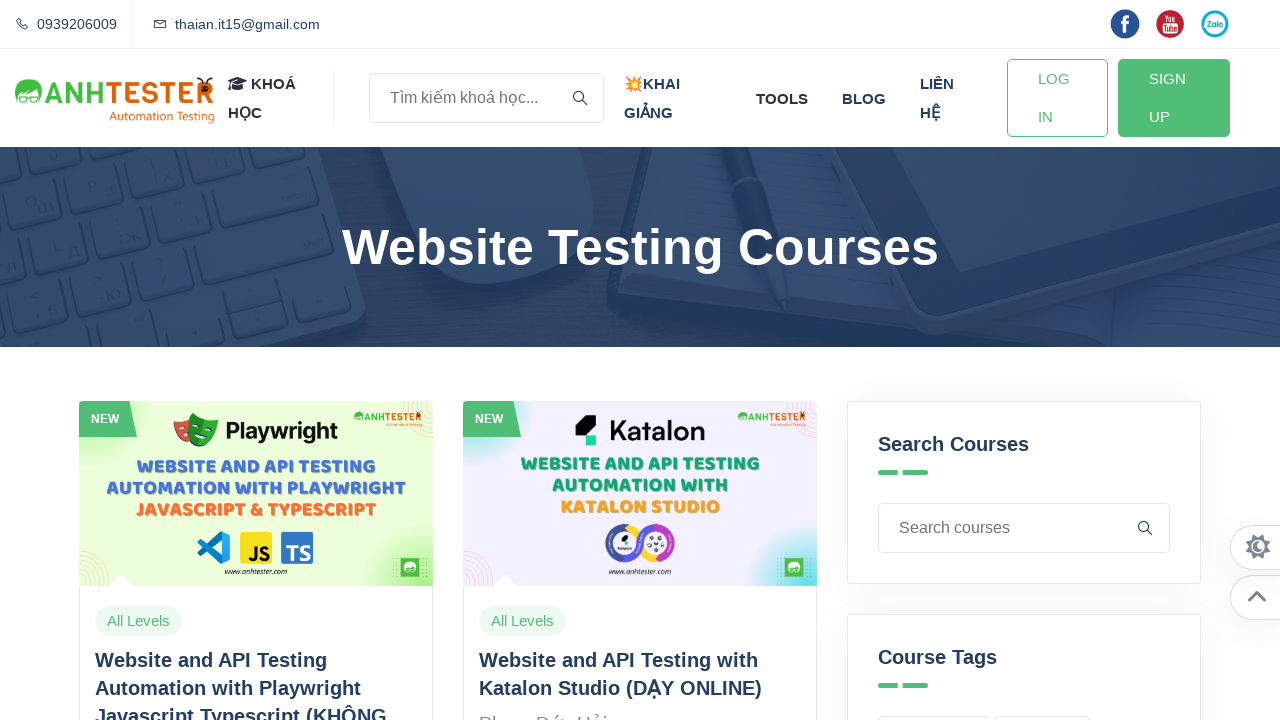

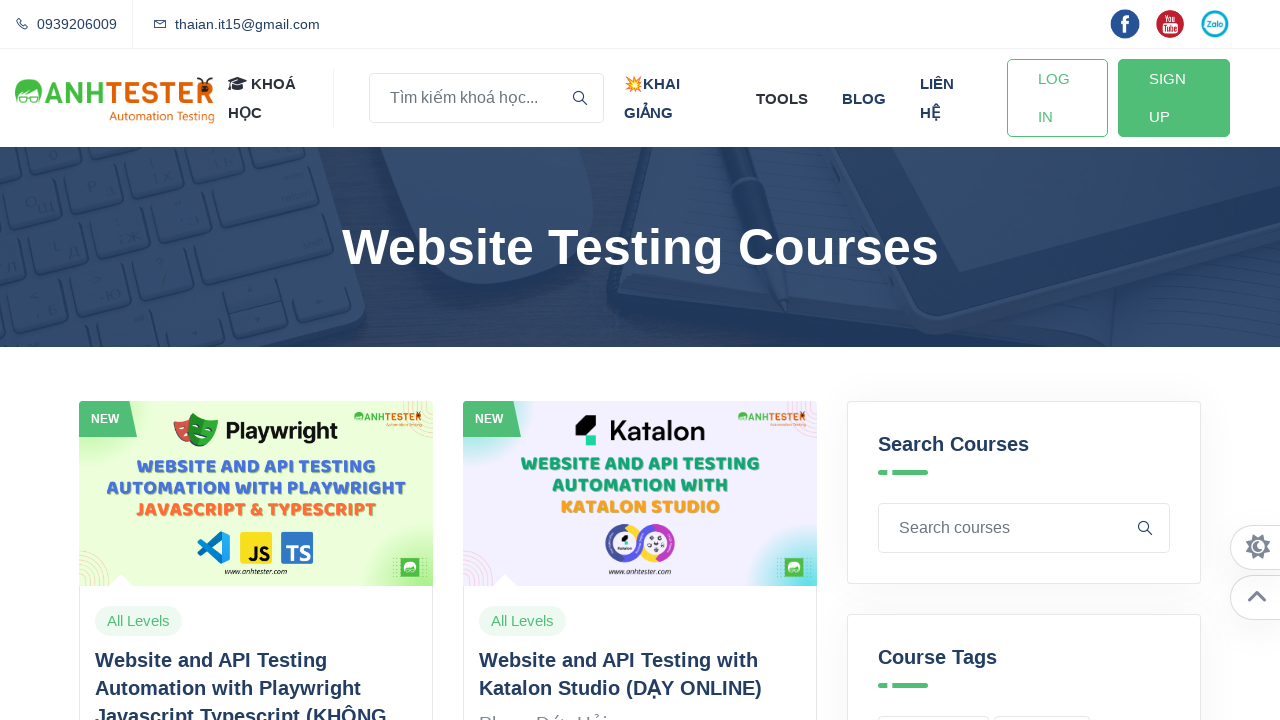